Tests form interaction on a practice automation page by selecting a checkbox, using its label text to select a dropdown option, entering the same text in a name field, and triggering an alert to verify the text matches.

Starting URL: https://rahulshettyacademy.com/AutomationPractice/

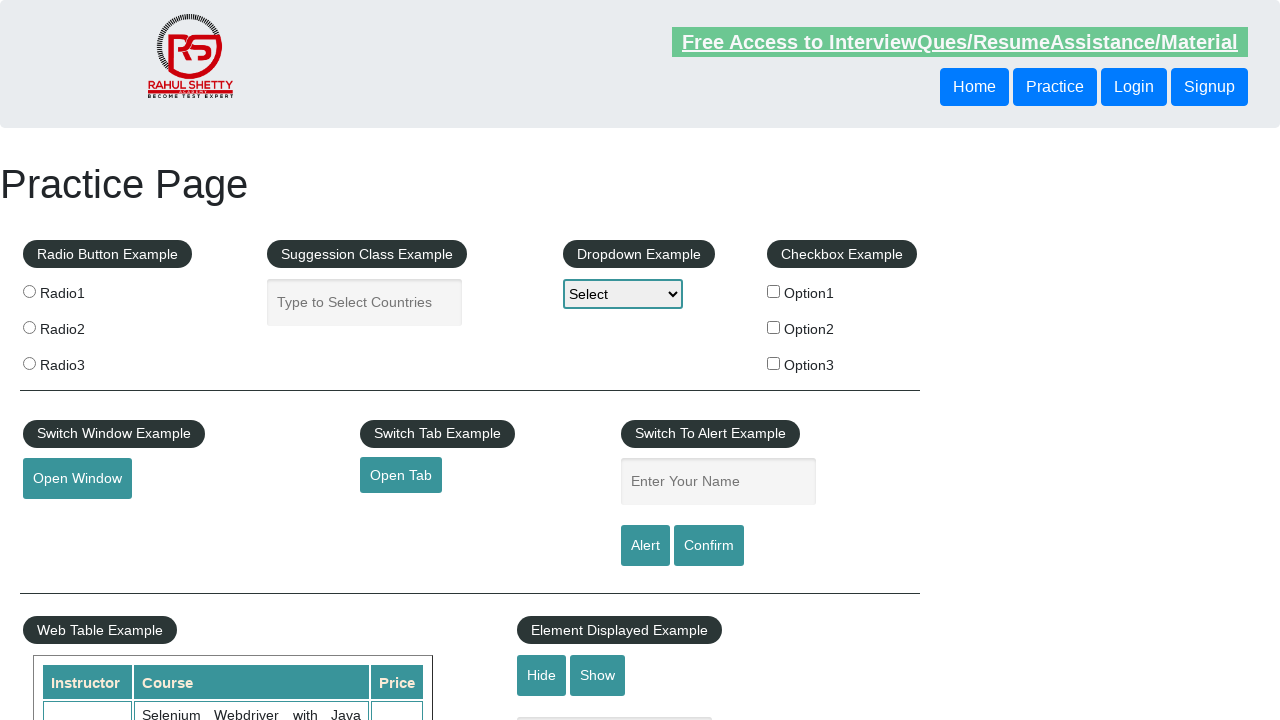

Clicked on the second checkbox (Option2) at (774, 327) on xpath=//div[@id='checkbox-example']/fieldset/label[2]/input
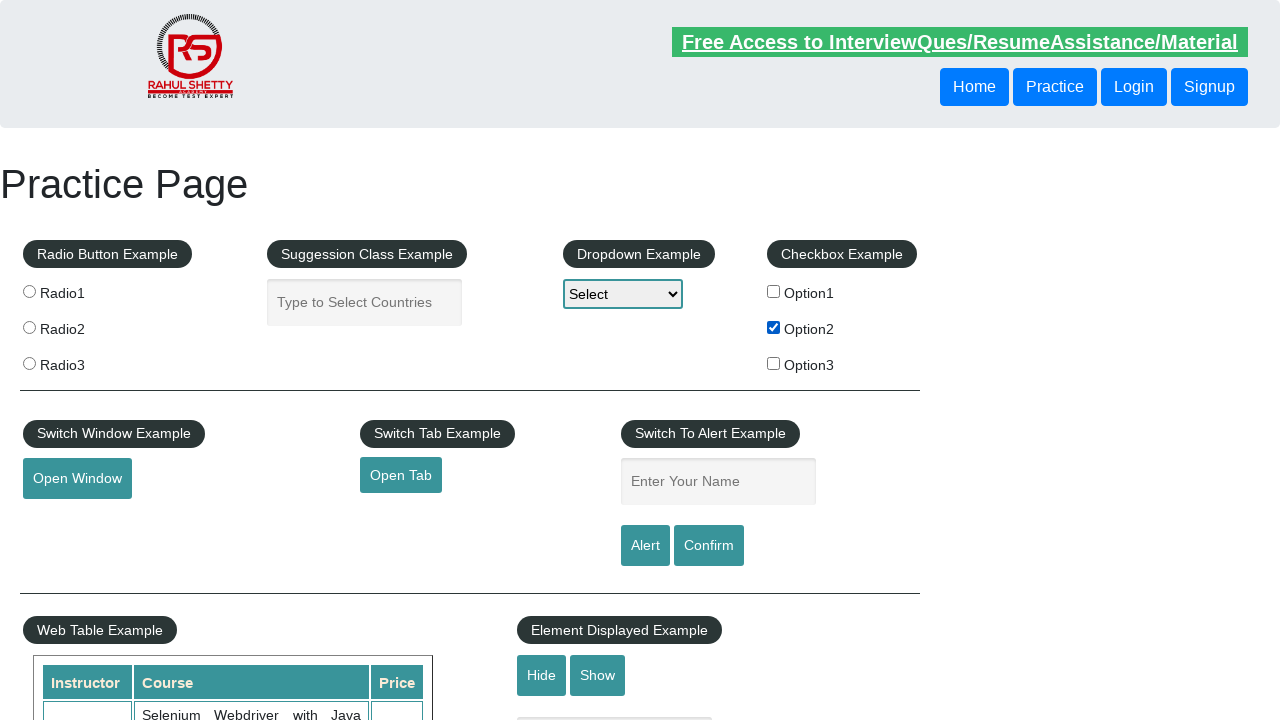

Retrieved checkbox label text: 'Option2'
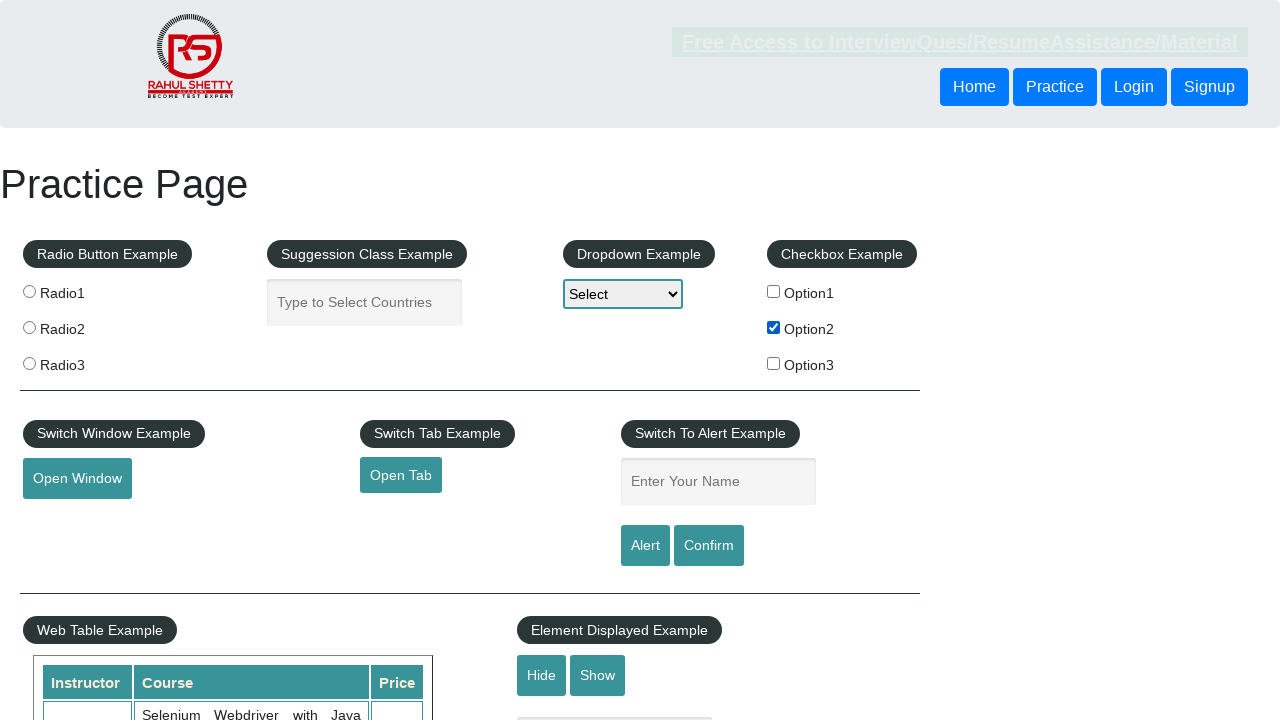

Selected dropdown option matching label text: 'Option2' on #dropdown-class-example
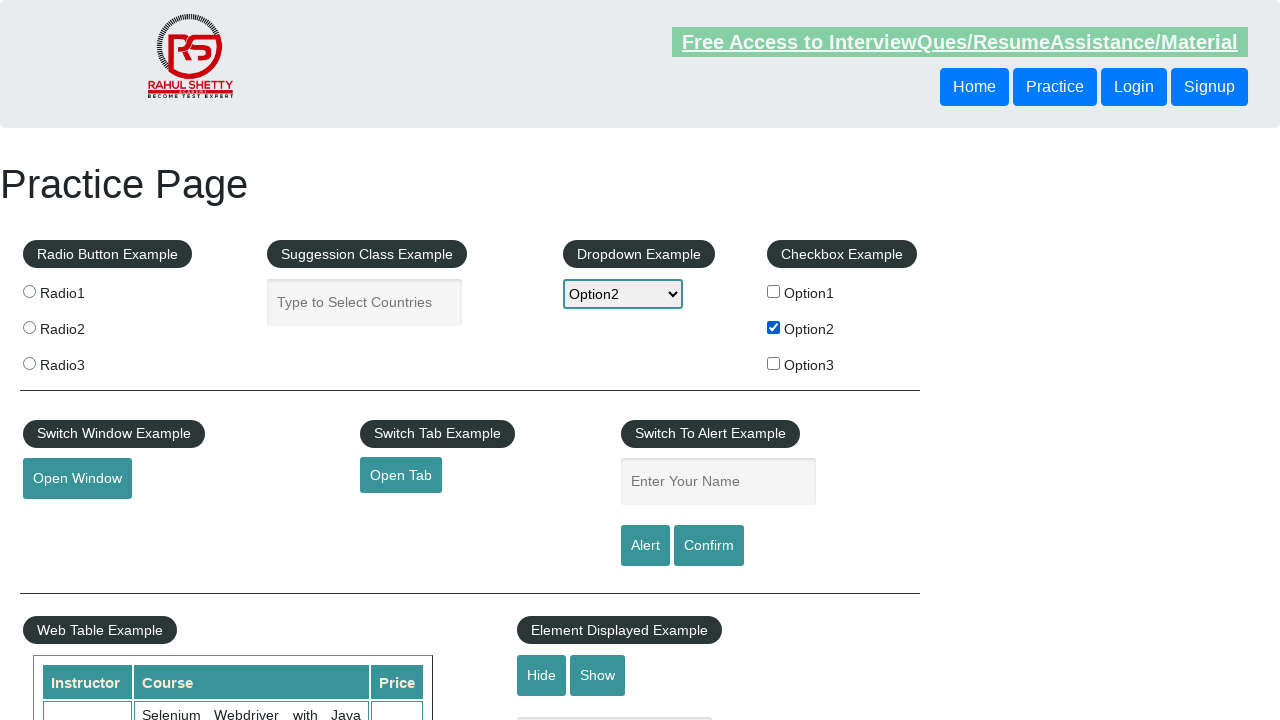

Waited 2 seconds for UI to update
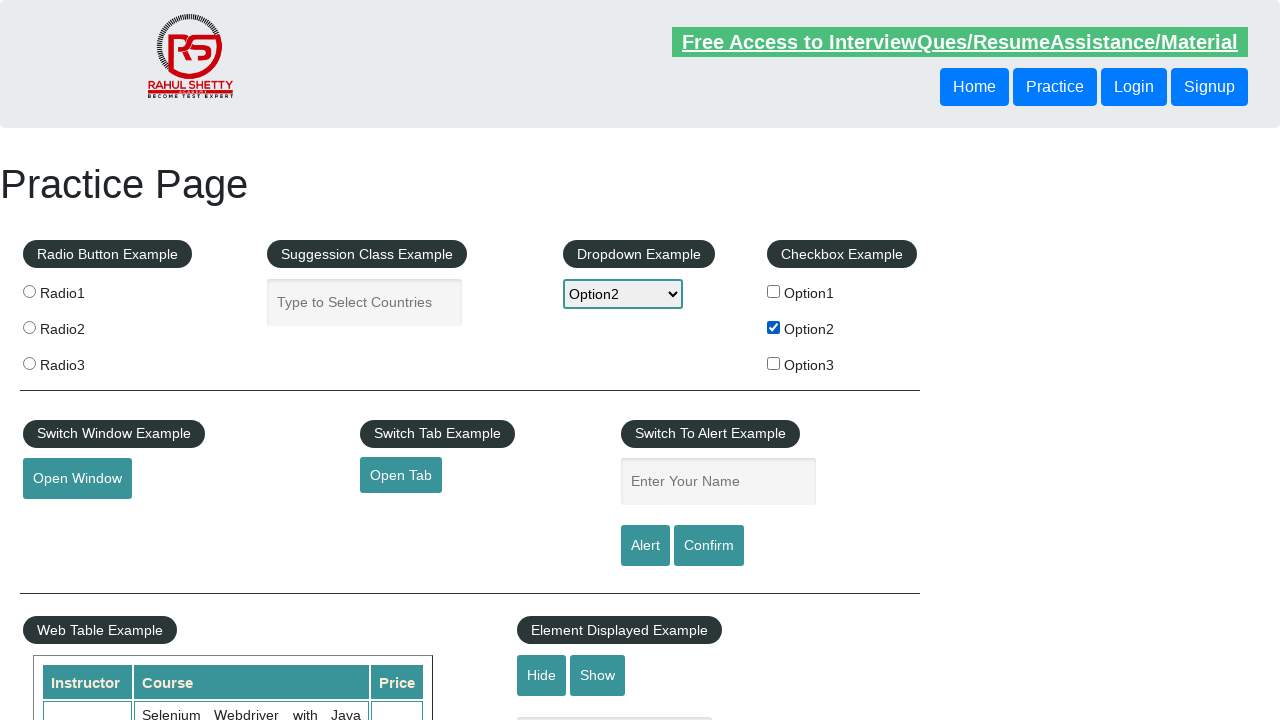

Entered text 'Option2' into name field on #name
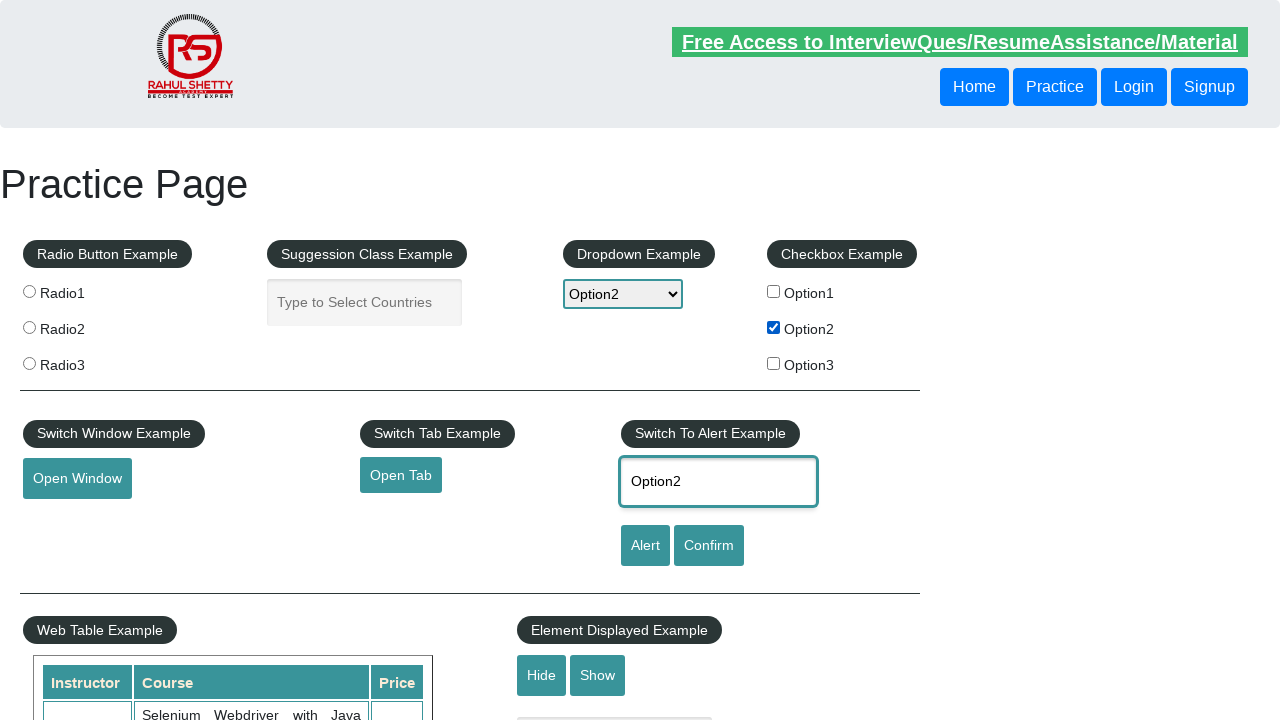

Clicked alert button to trigger alert dialog at (645, 546) on #alertbtn
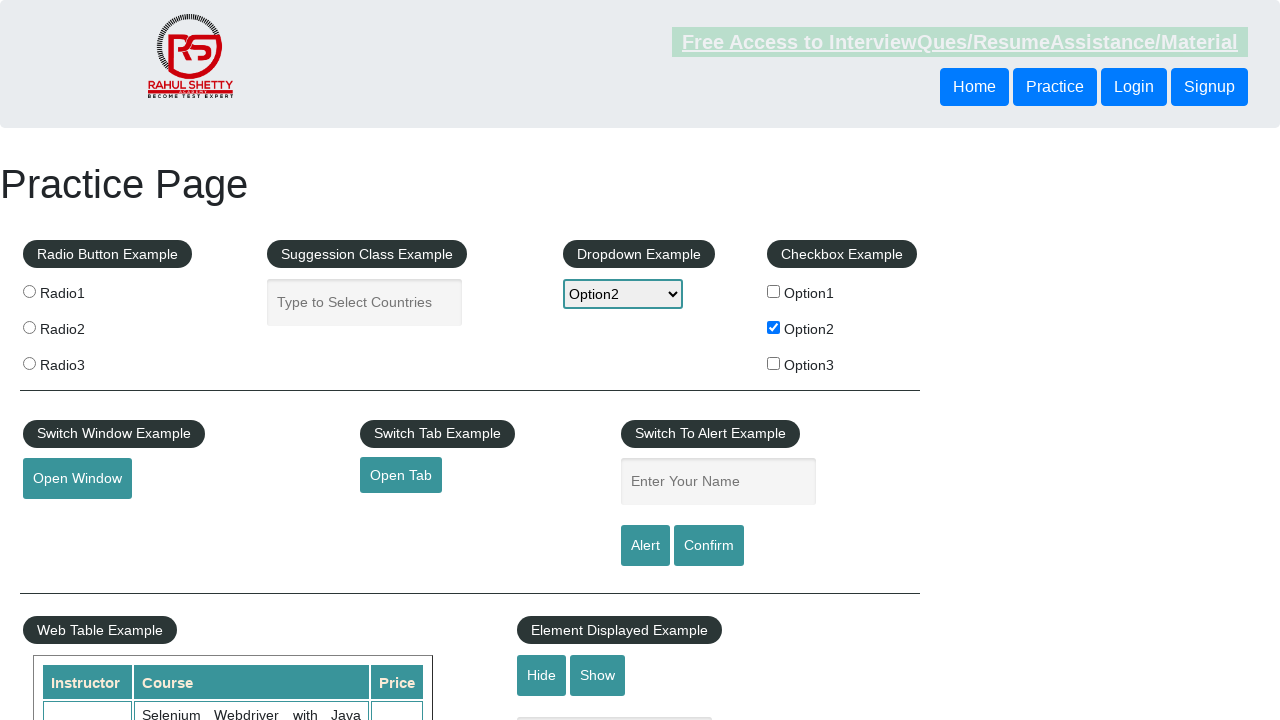

Set up alert dialog handler to accept the dialog
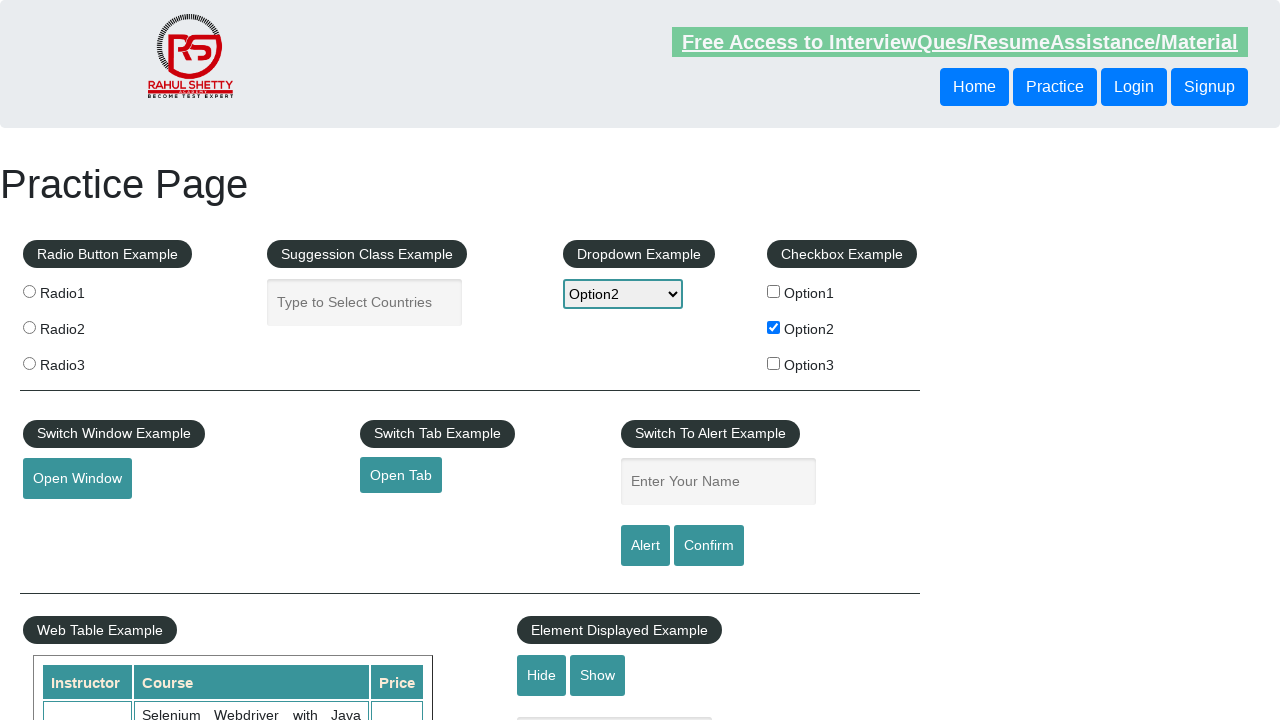

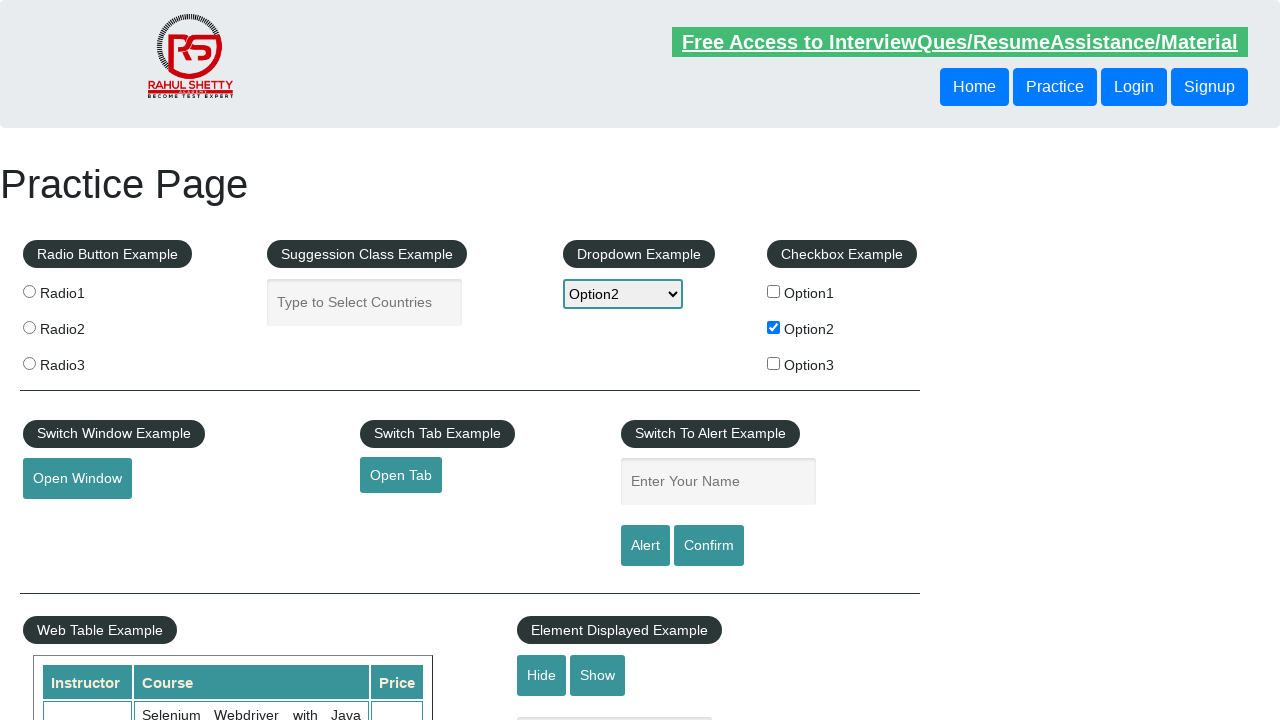